Tests ESG News website navigation by scrolling to the bottom of the page and clicking the "load more" button to load additional articles, then scrolling again to verify content loads.

Starting URL: https://esgnews.com/category/global-news/

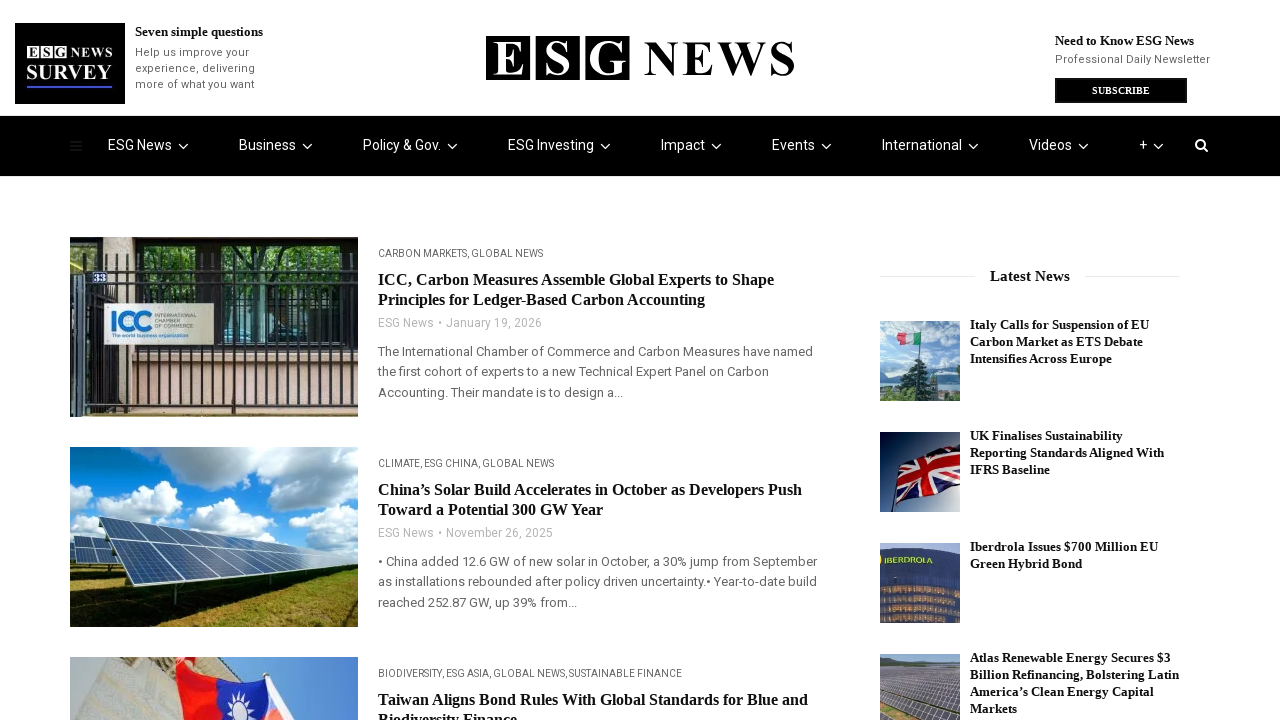

Waited for page to fully load (networkidle)
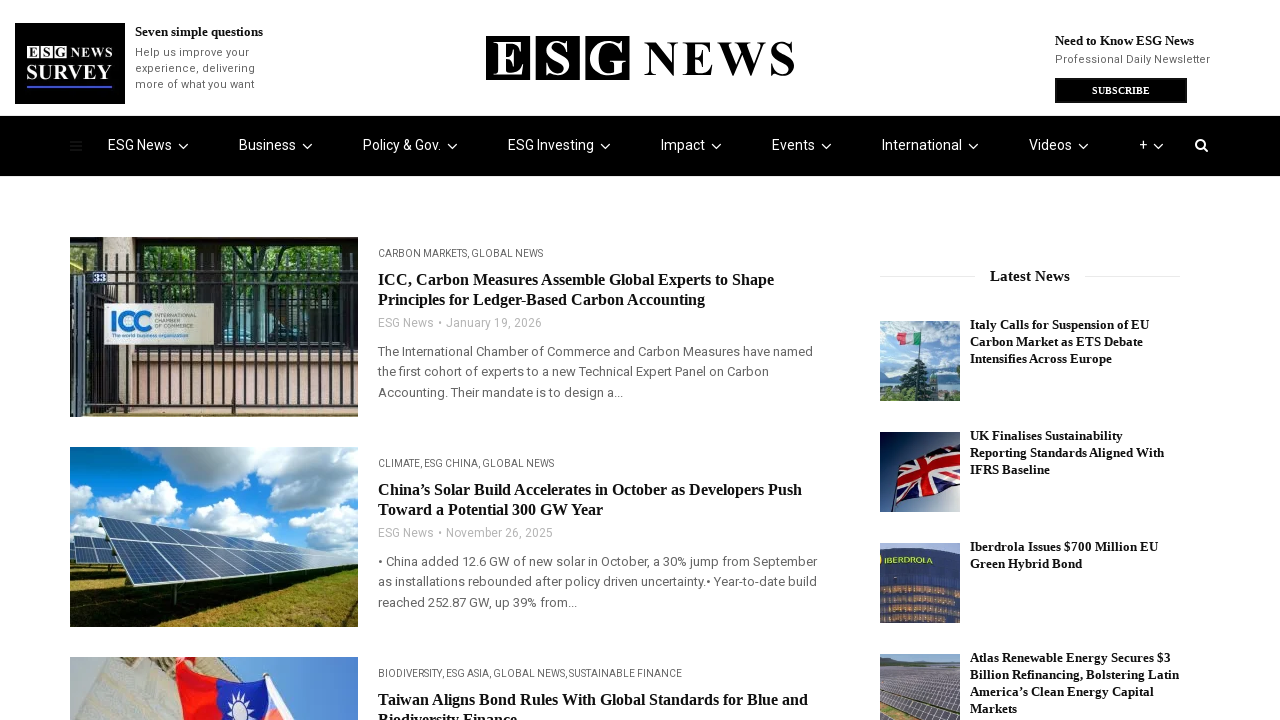

Pressed End key to scroll down
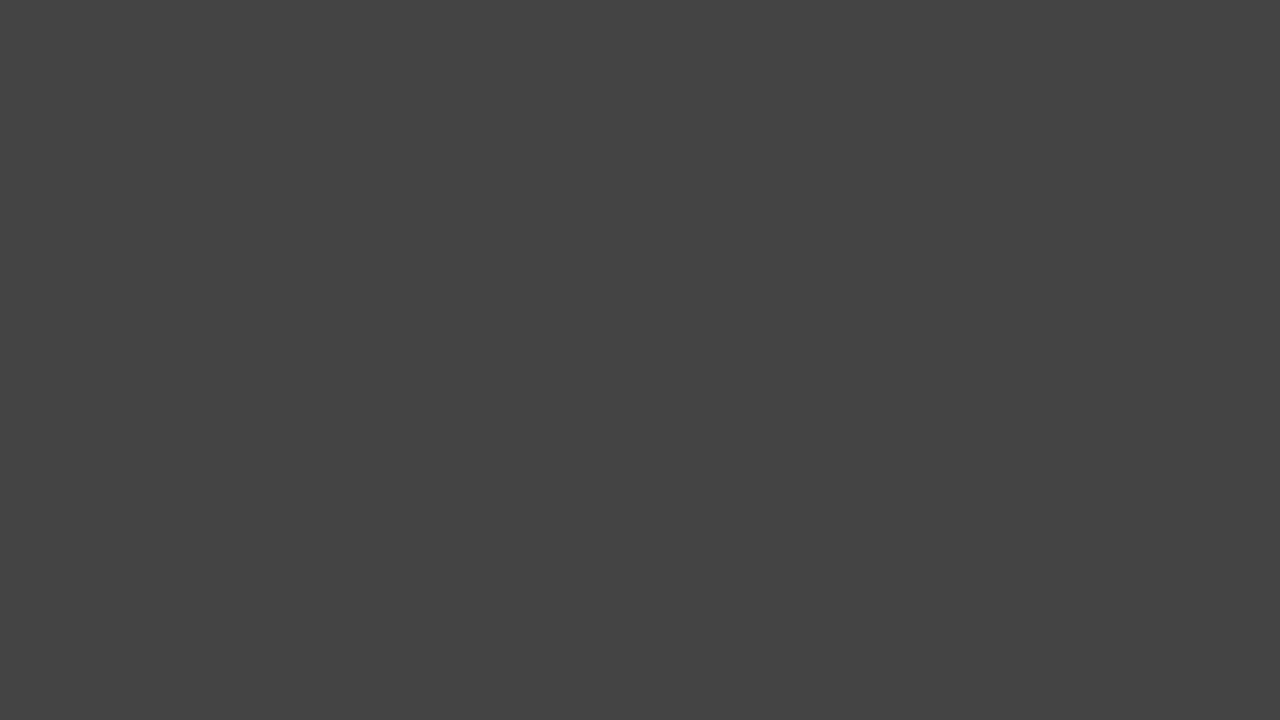

Waited 1 second for scroll to complete
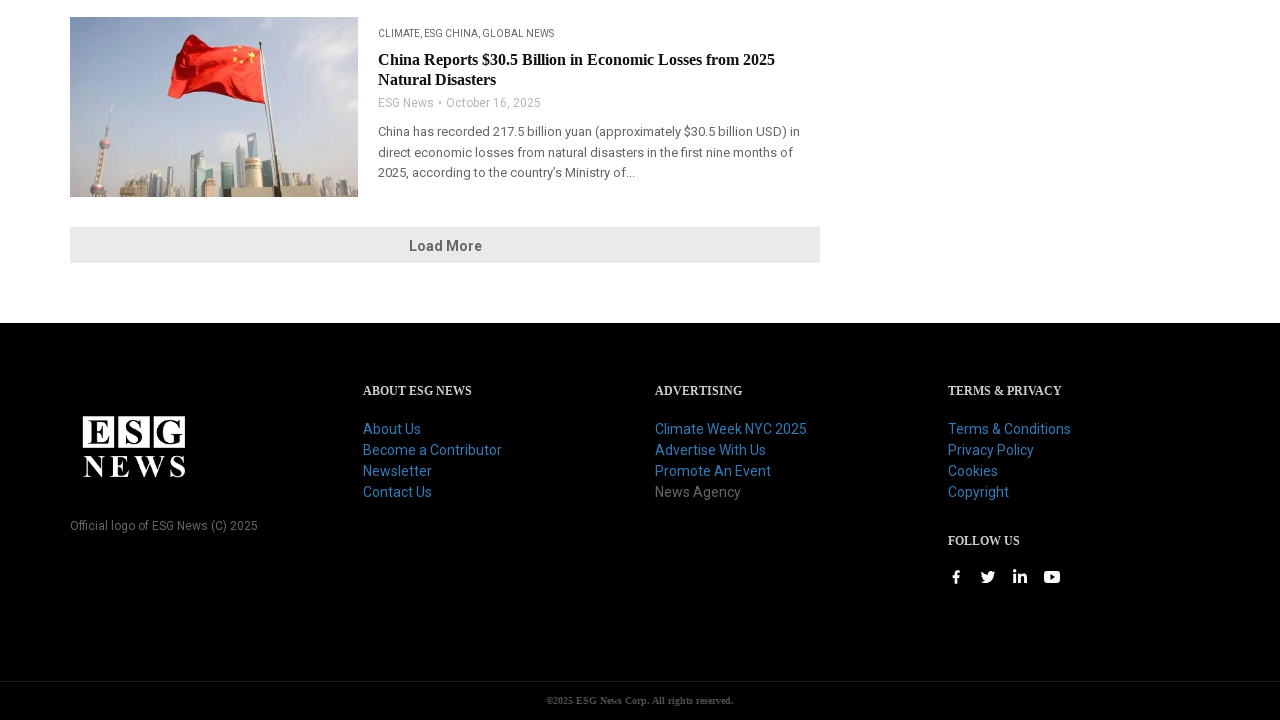

Pressed End key to scroll down
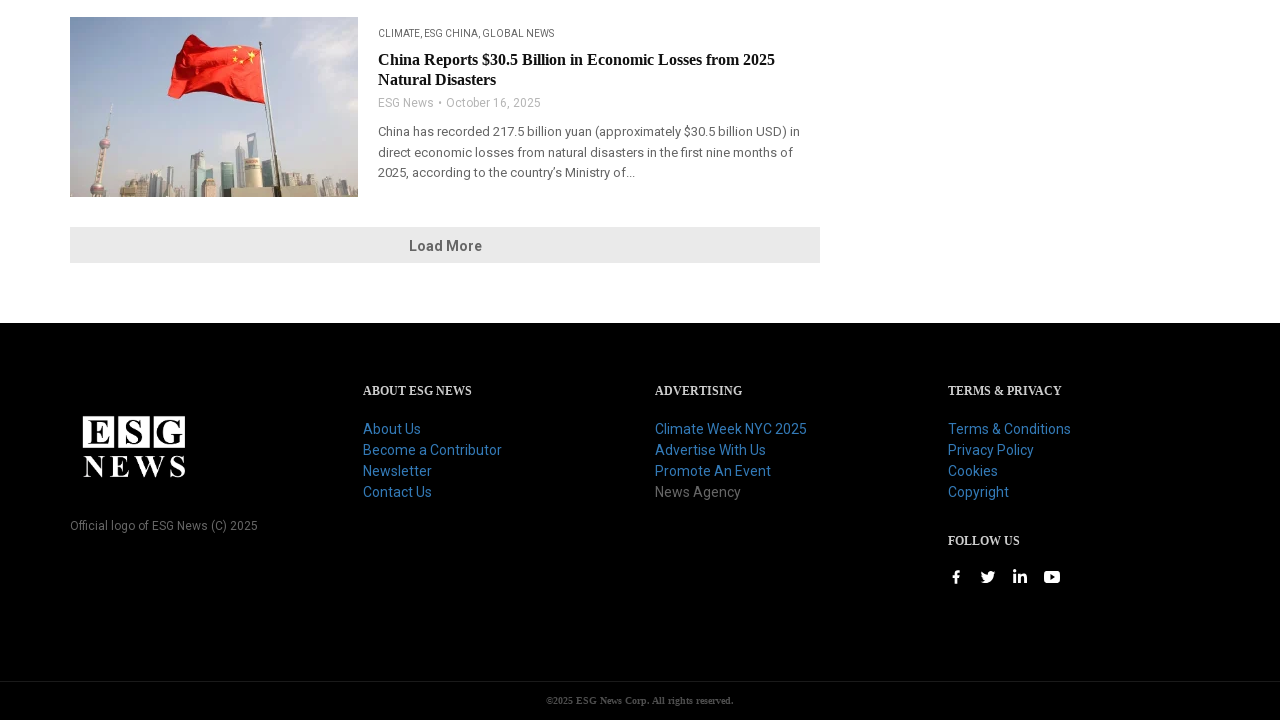

Waited 1 second for scroll to complete
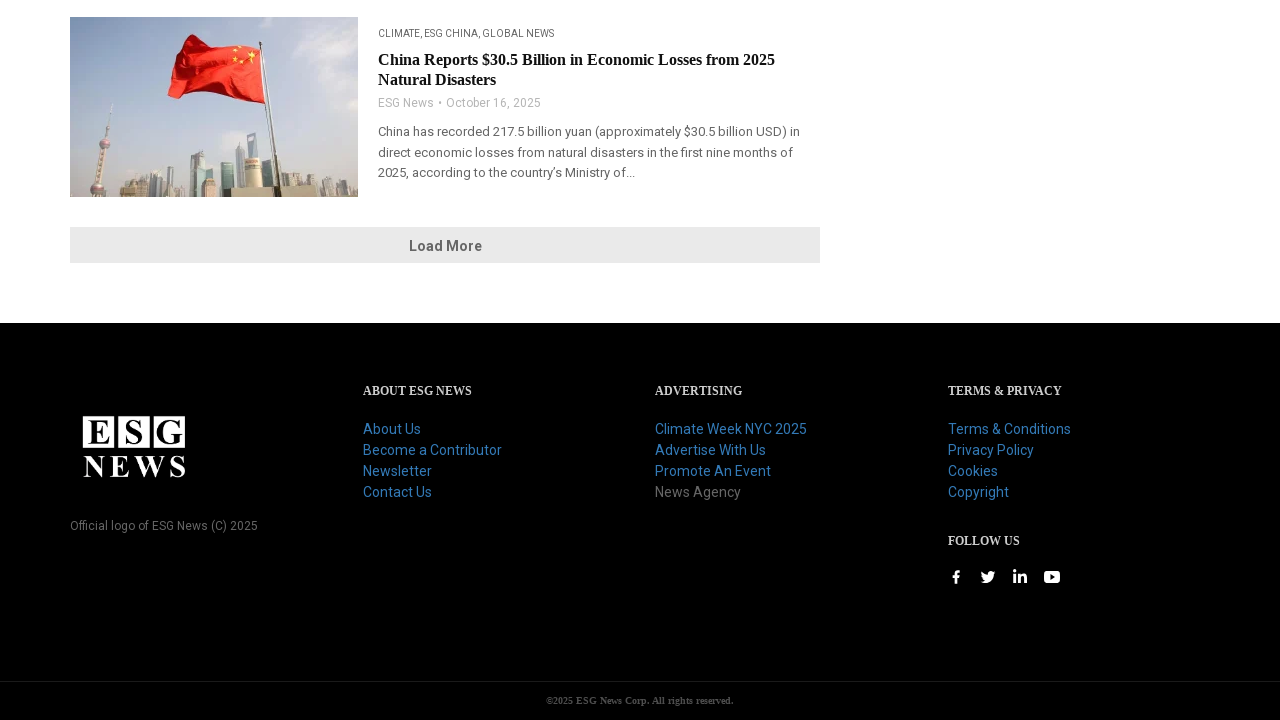

Pressed End key to scroll down
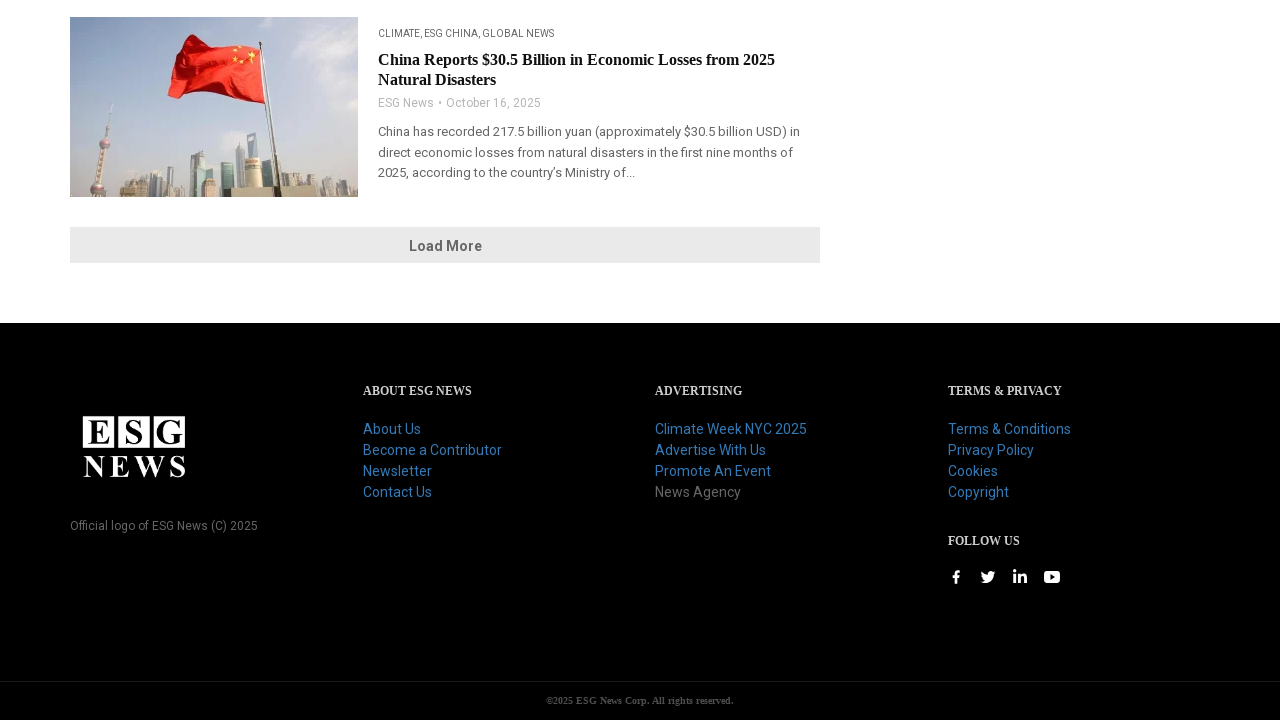

Waited 1 second for scroll to complete
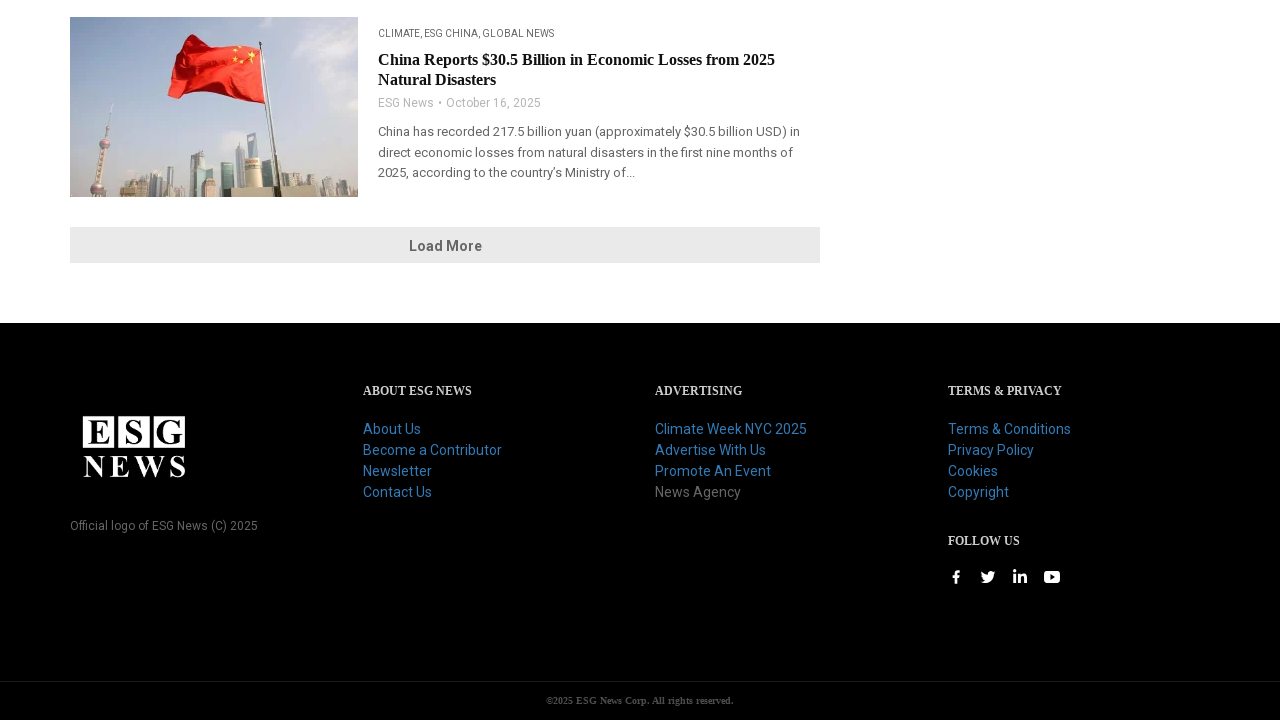

Clicked the load more button to fetch additional articles at (445, 245) on .ajax-load-more
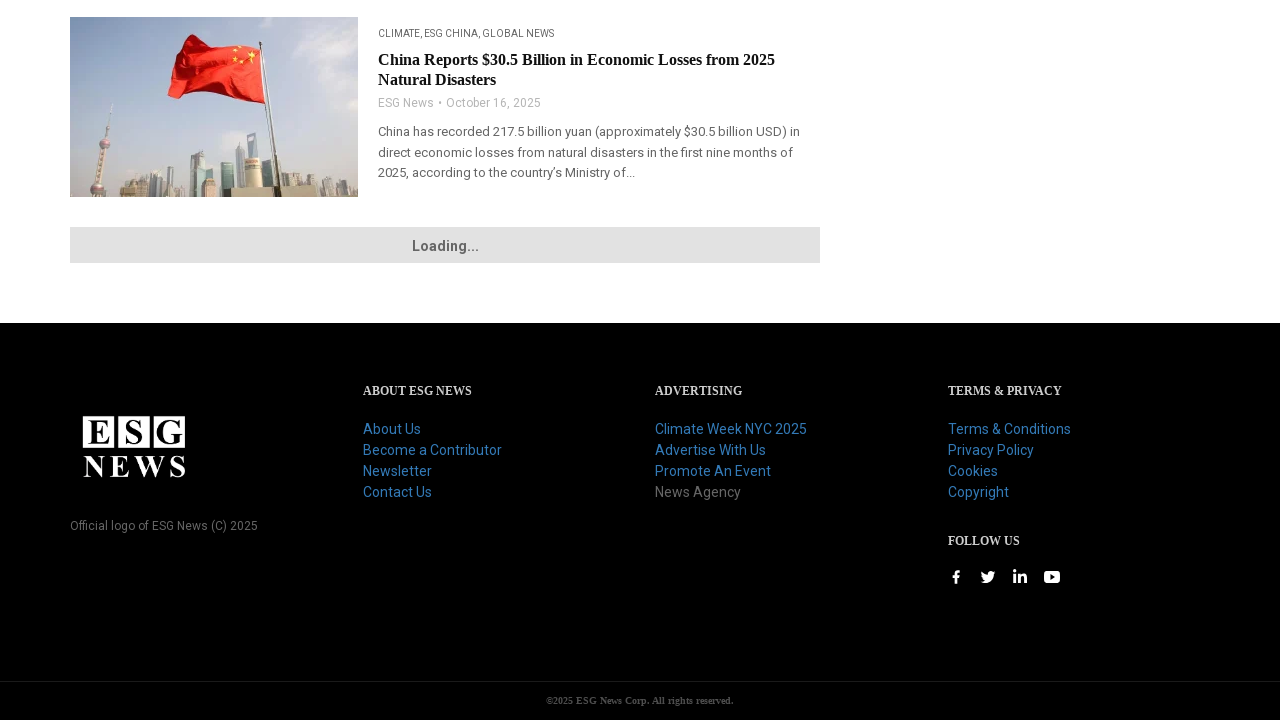

Waited 3 seconds for new content to load
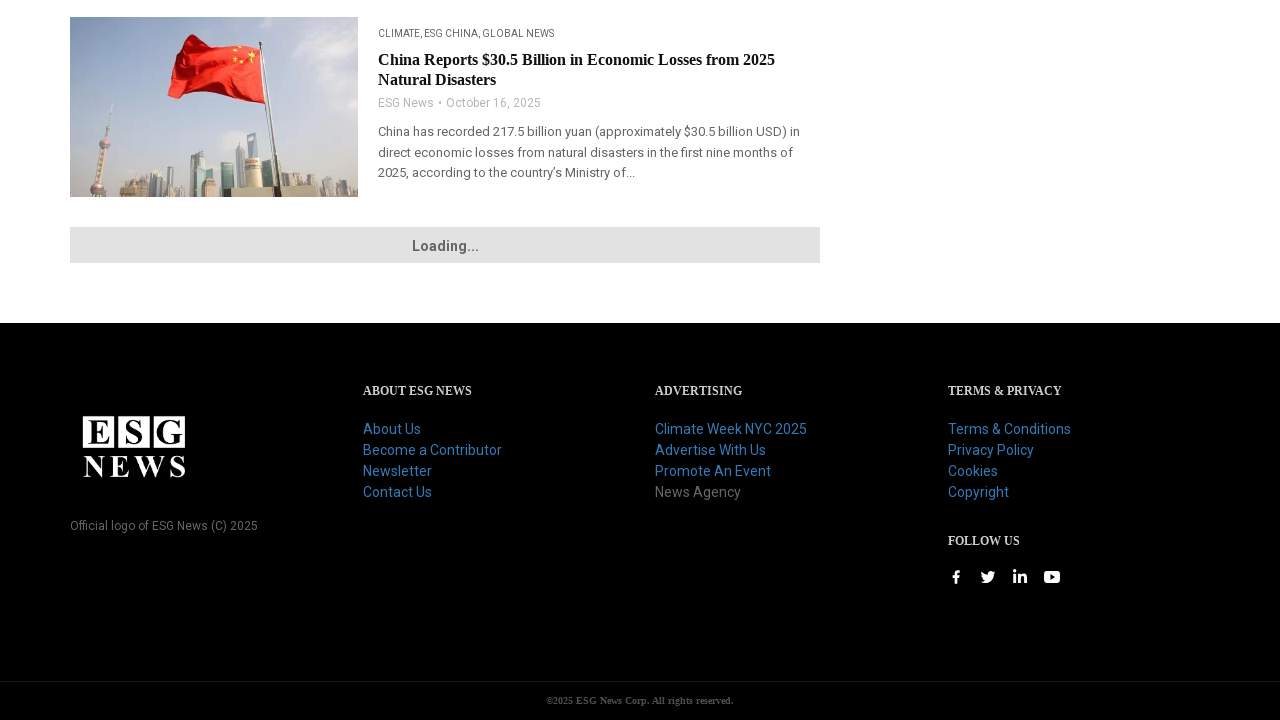

Pressed End key to scroll down and view new content
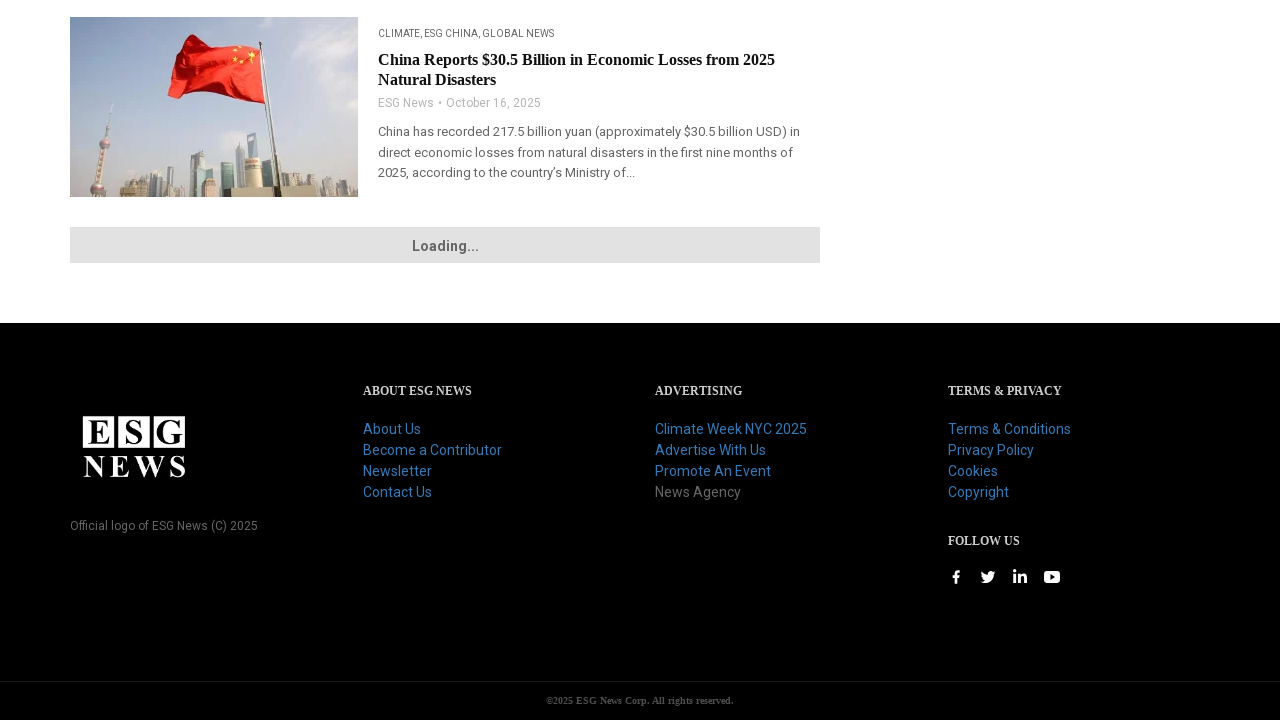

Waited 1 second for scroll to complete
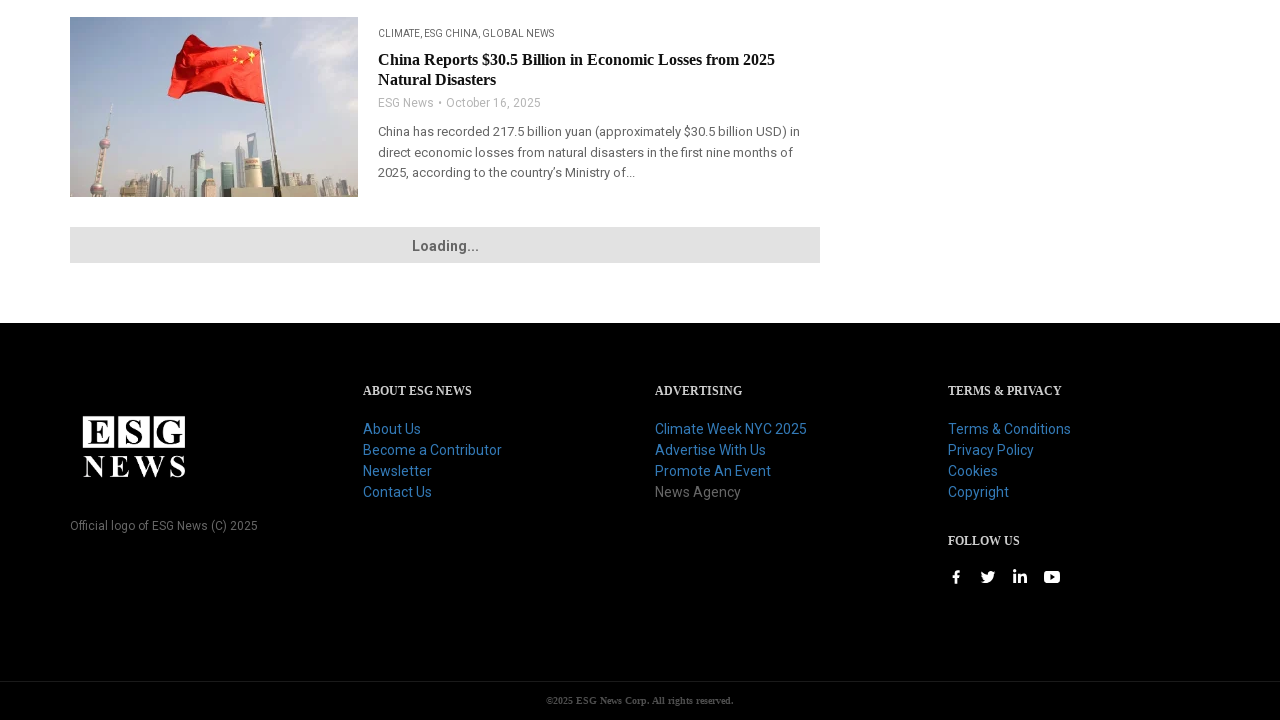

Pressed End key to scroll down and view new content
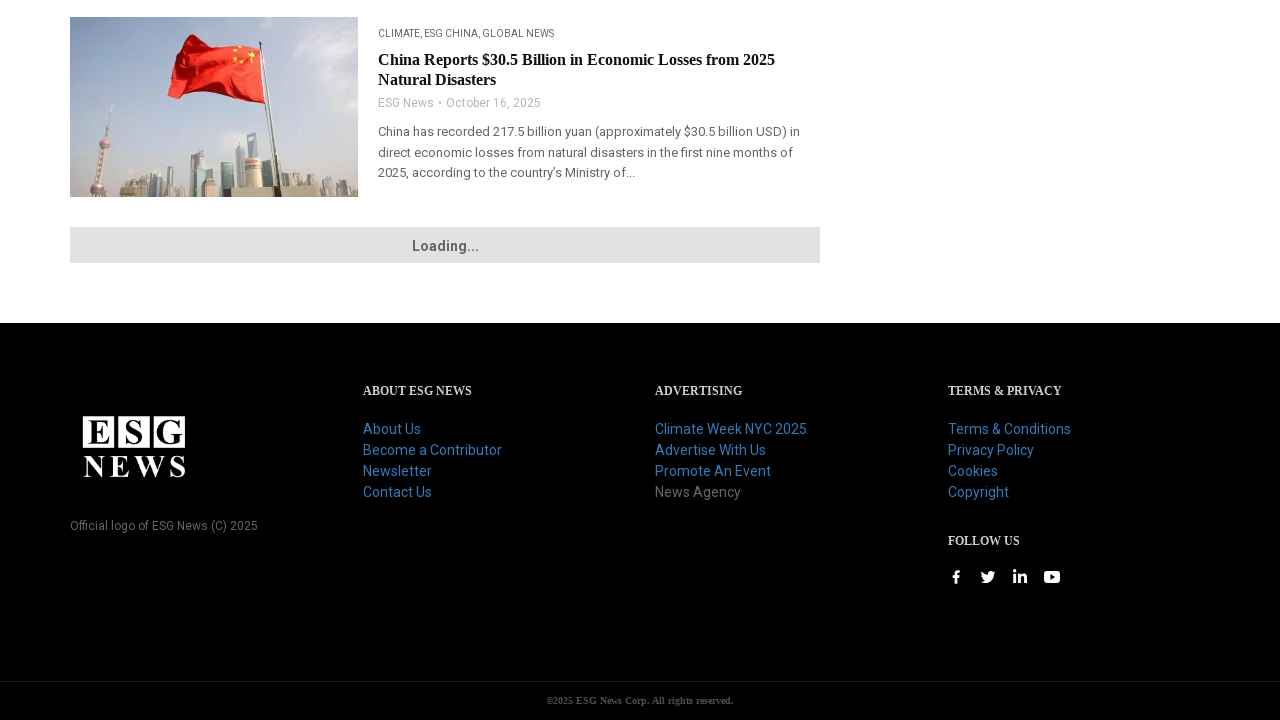

Waited 1 second for scroll to complete
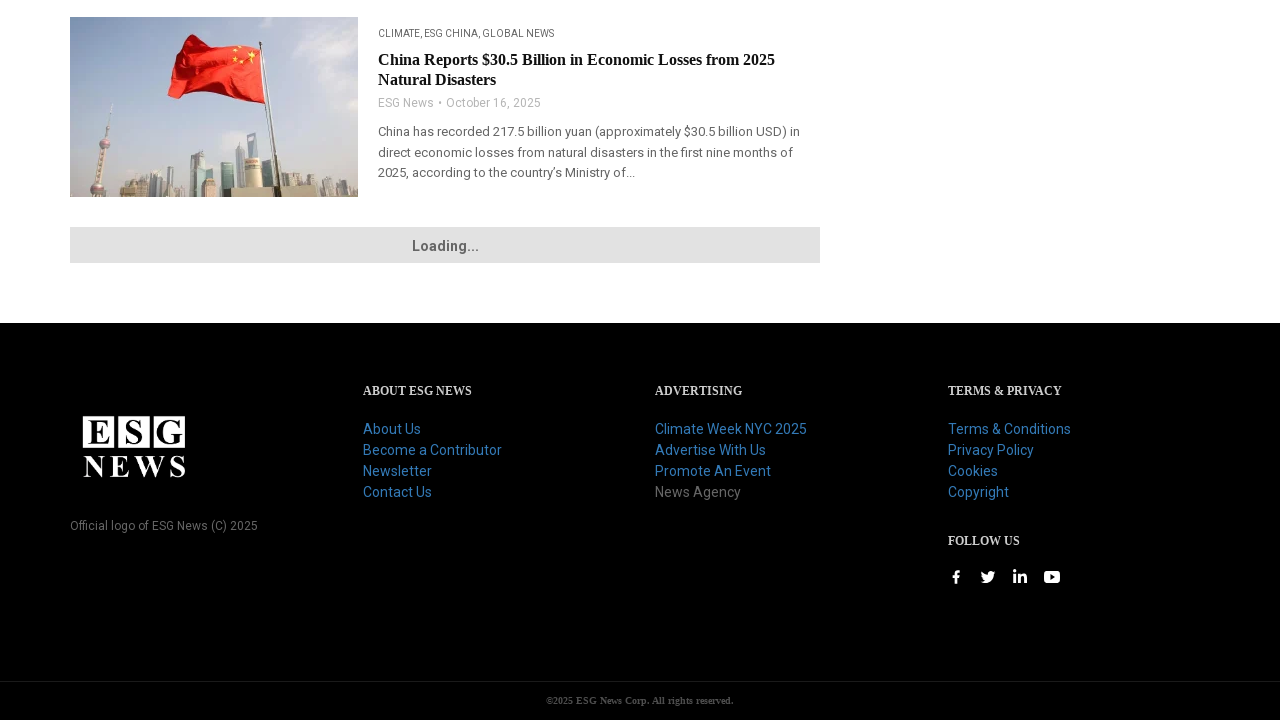

Pressed End key to scroll down and view new content
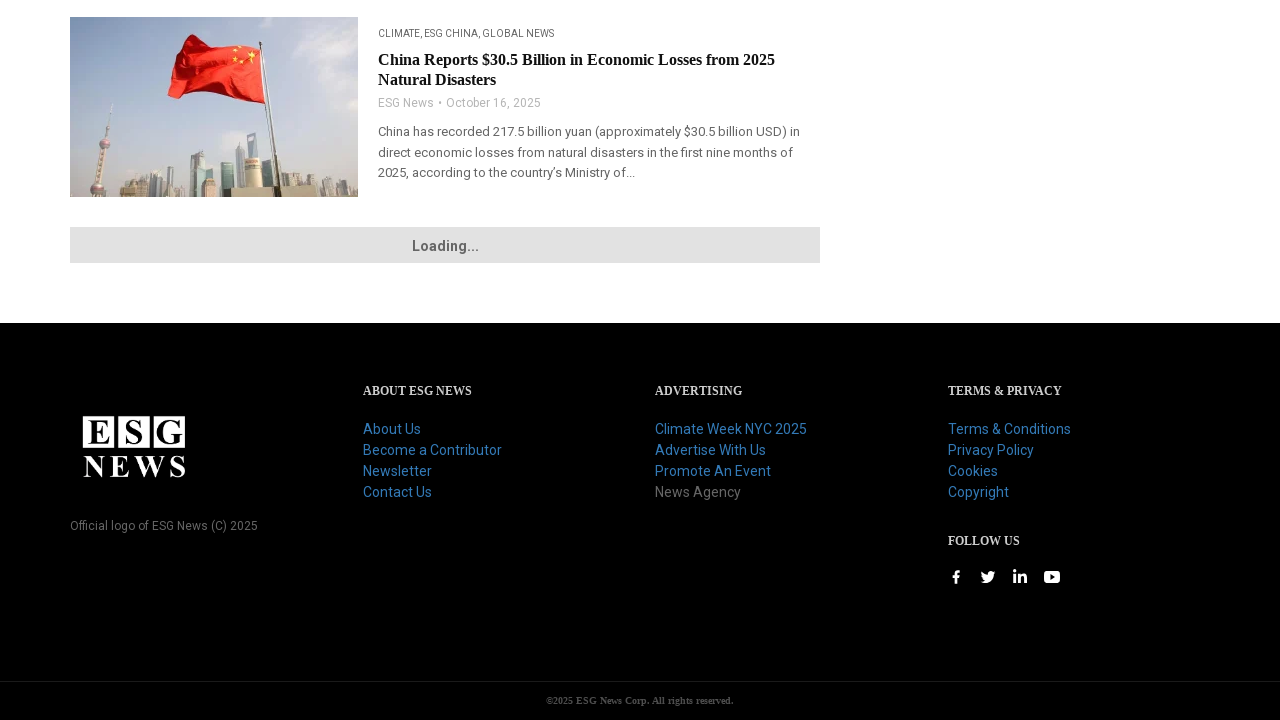

Waited 1 second for scroll to complete
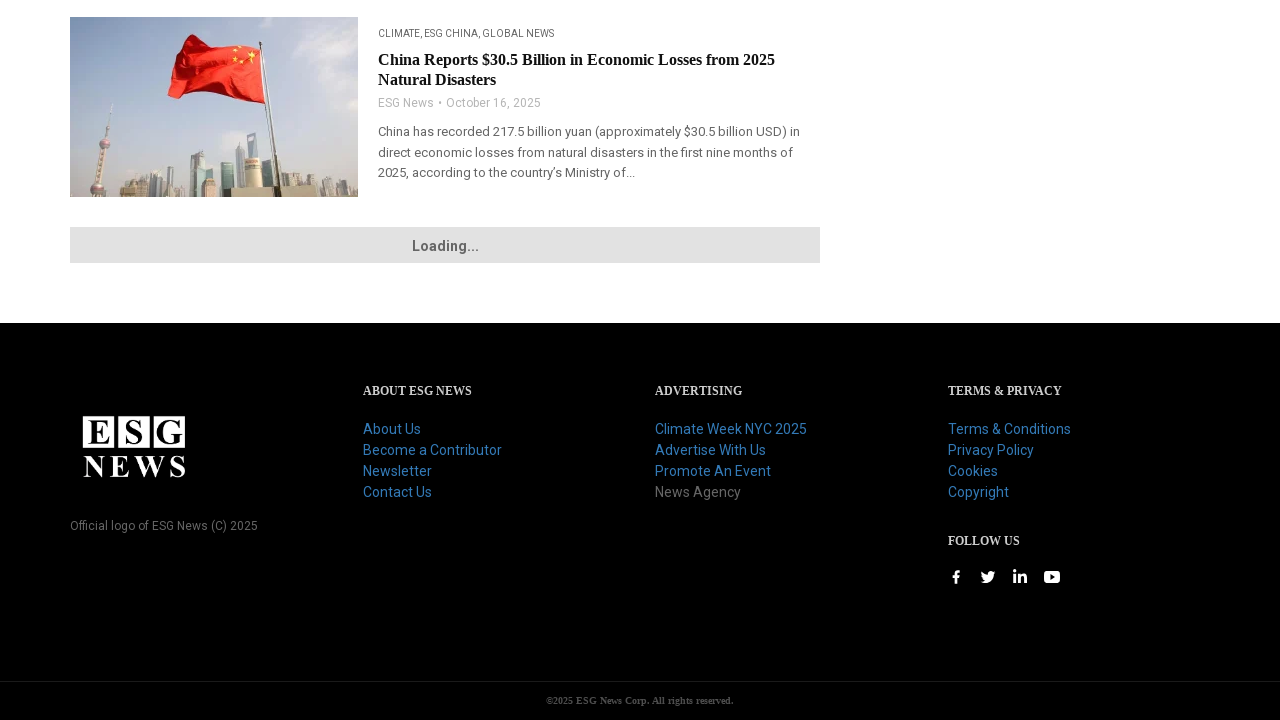

Verified that article thumbnails are present on the page
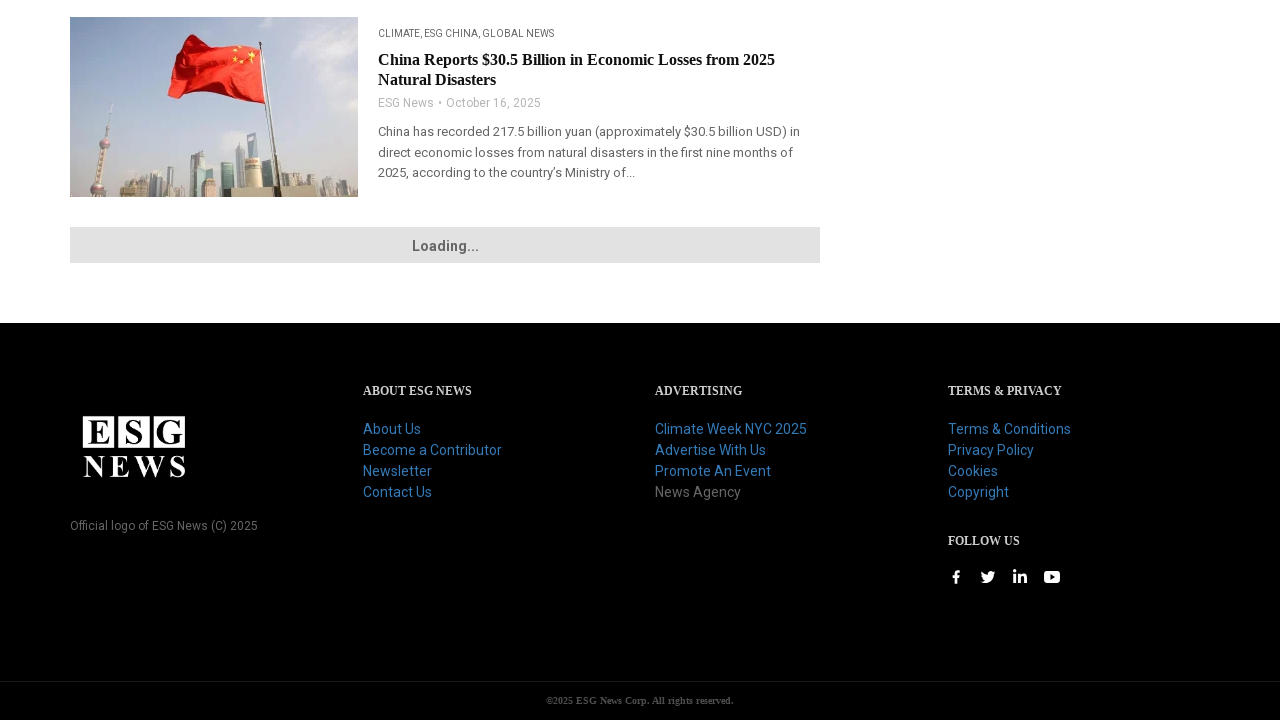

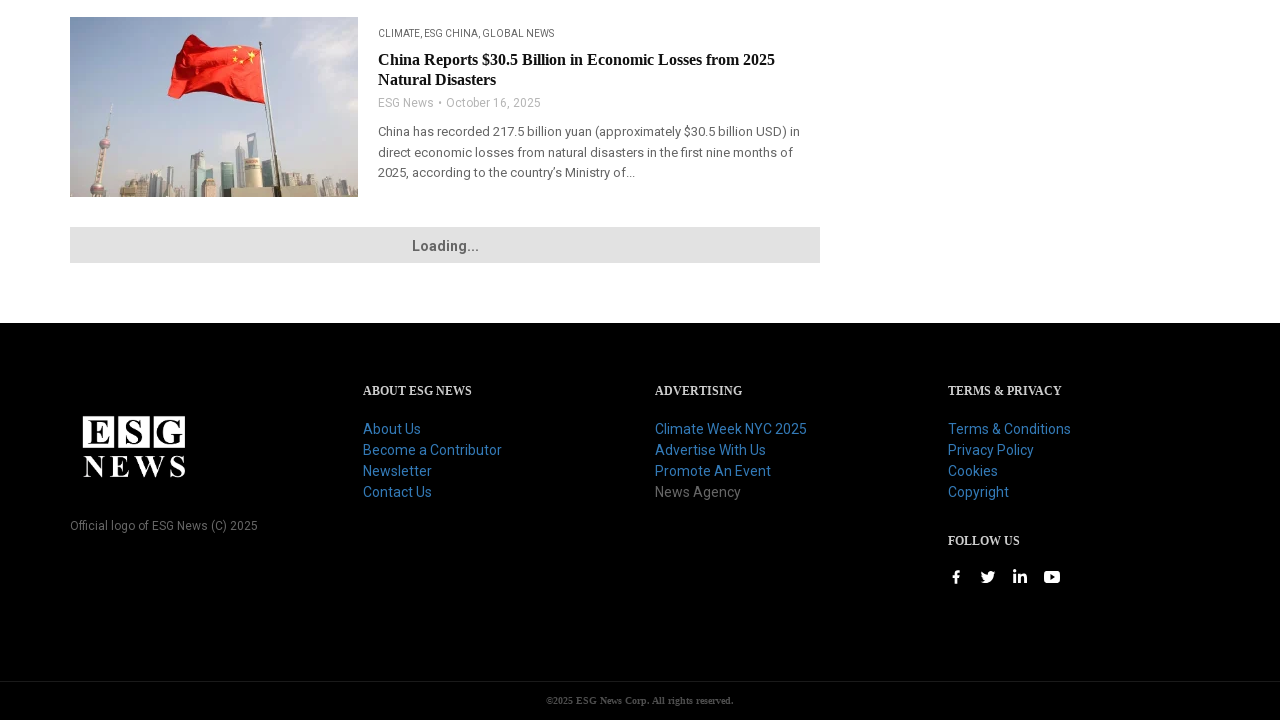